Tests relative locator functionality by interacting with form elements using their spatial relationships to other elements on the page

Starting URL: https://rahulshettyacademy.com/angularpractice/

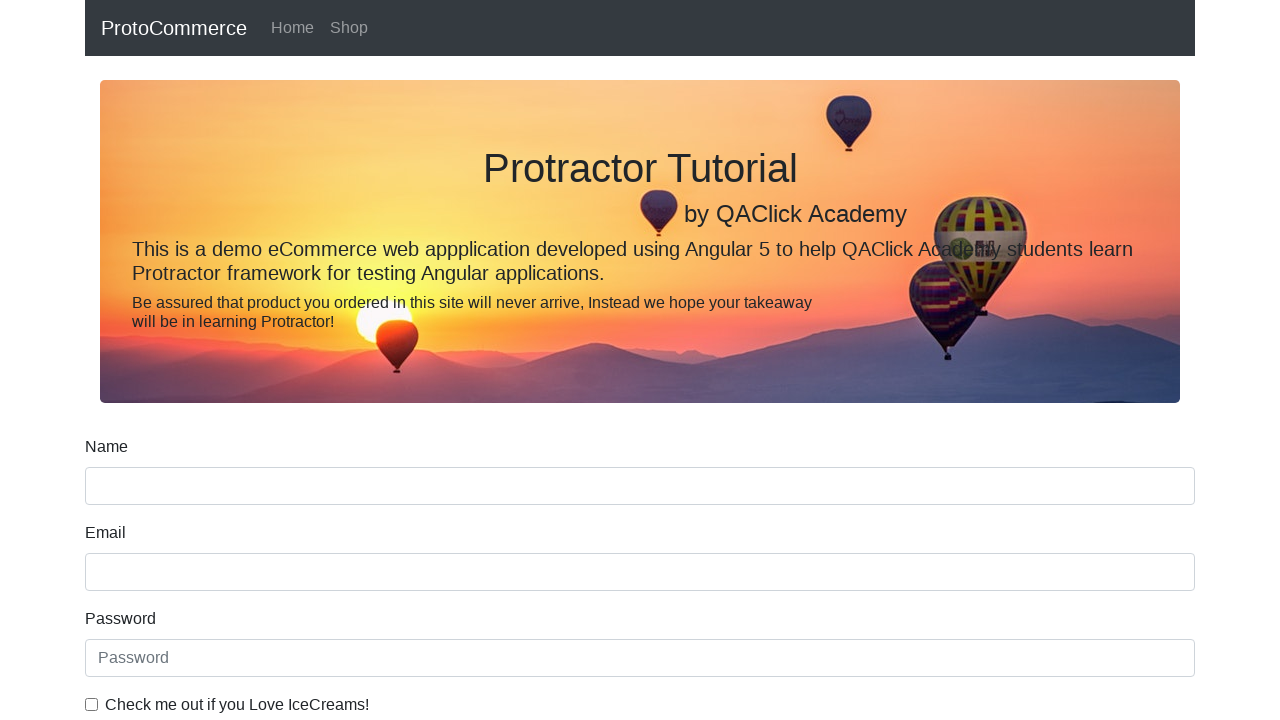

Located name input field
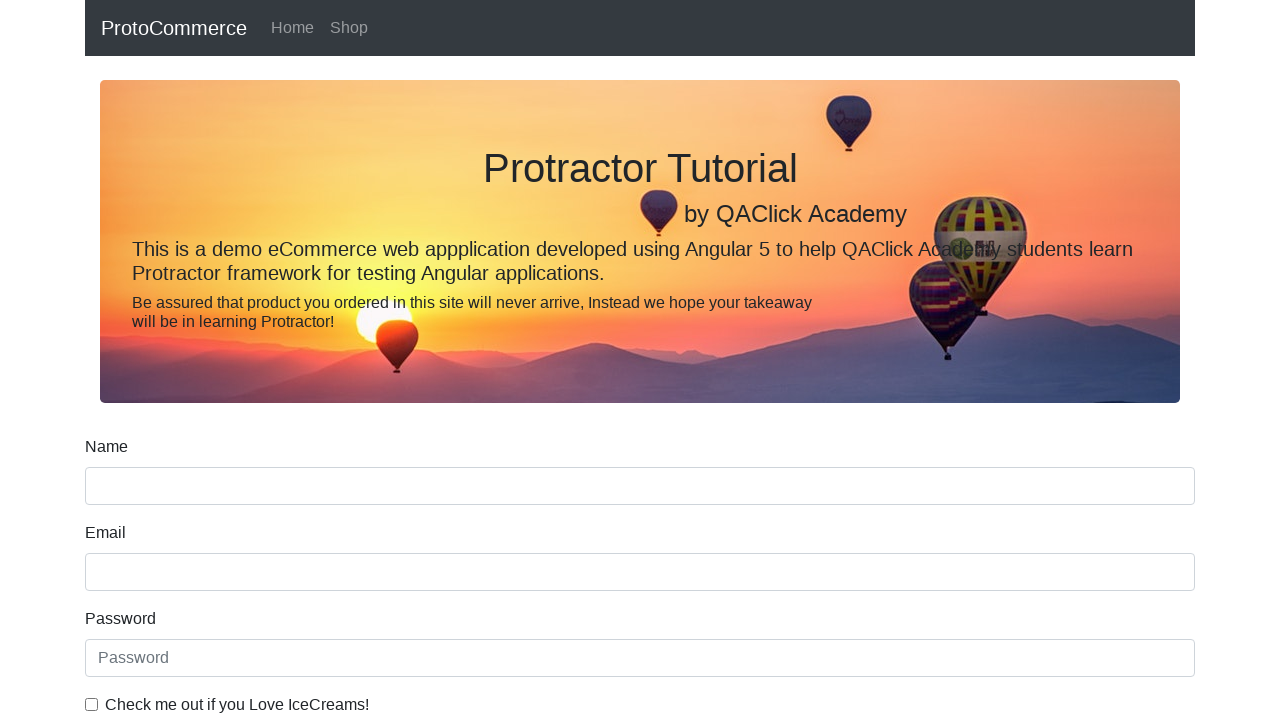

Located label above name input using relative locator
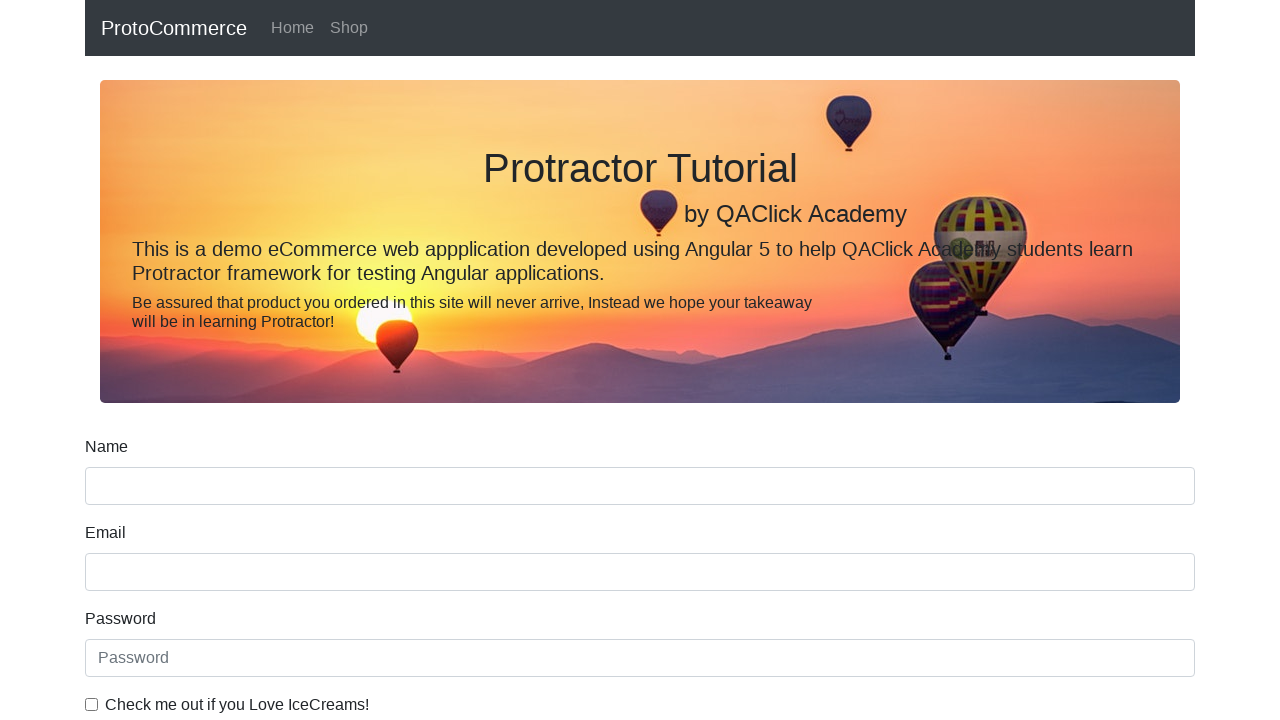

Printed text content of label above name input
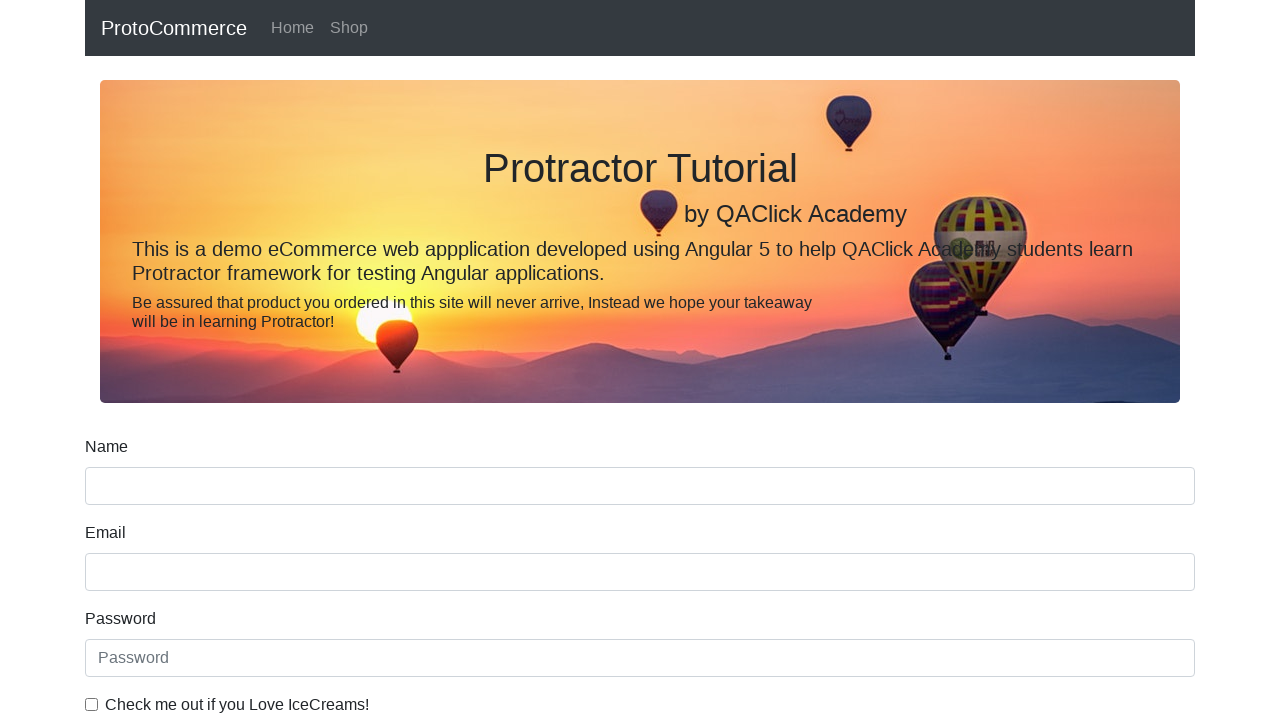

Located Date of Birth label using relative locator
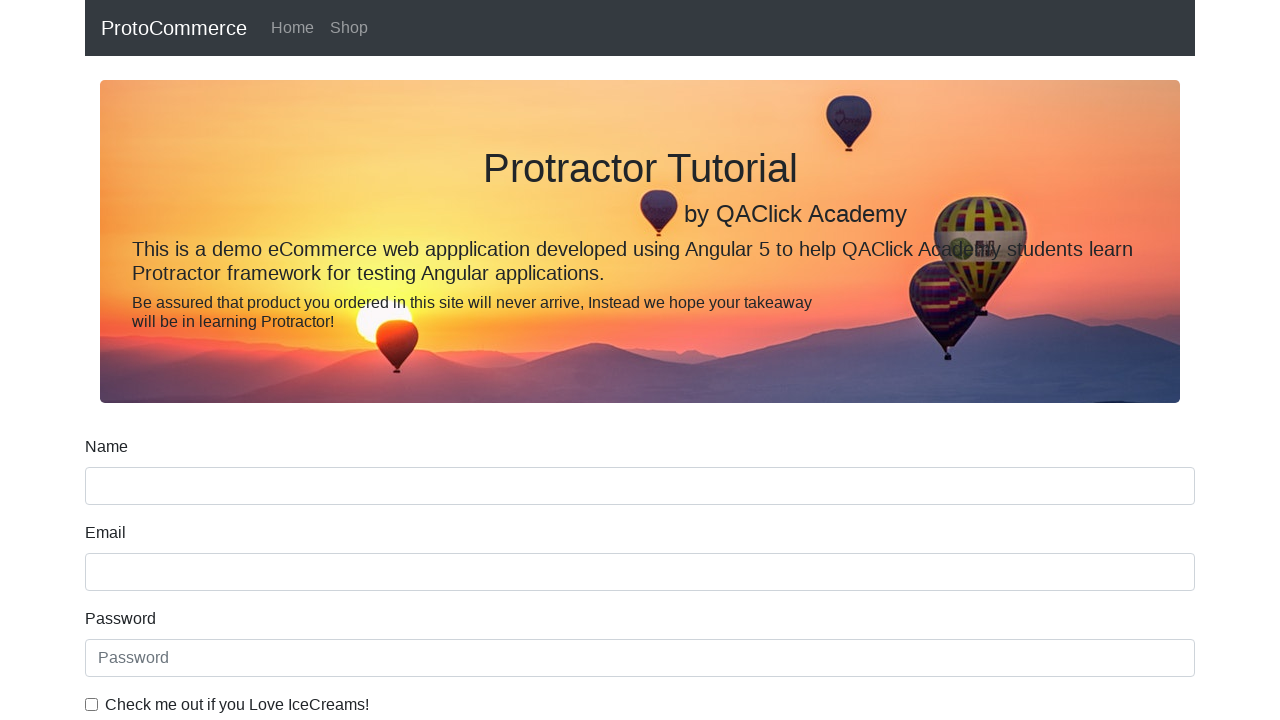

Clicked date input field below Date of Birth label at (640, 412) on input[type='date']
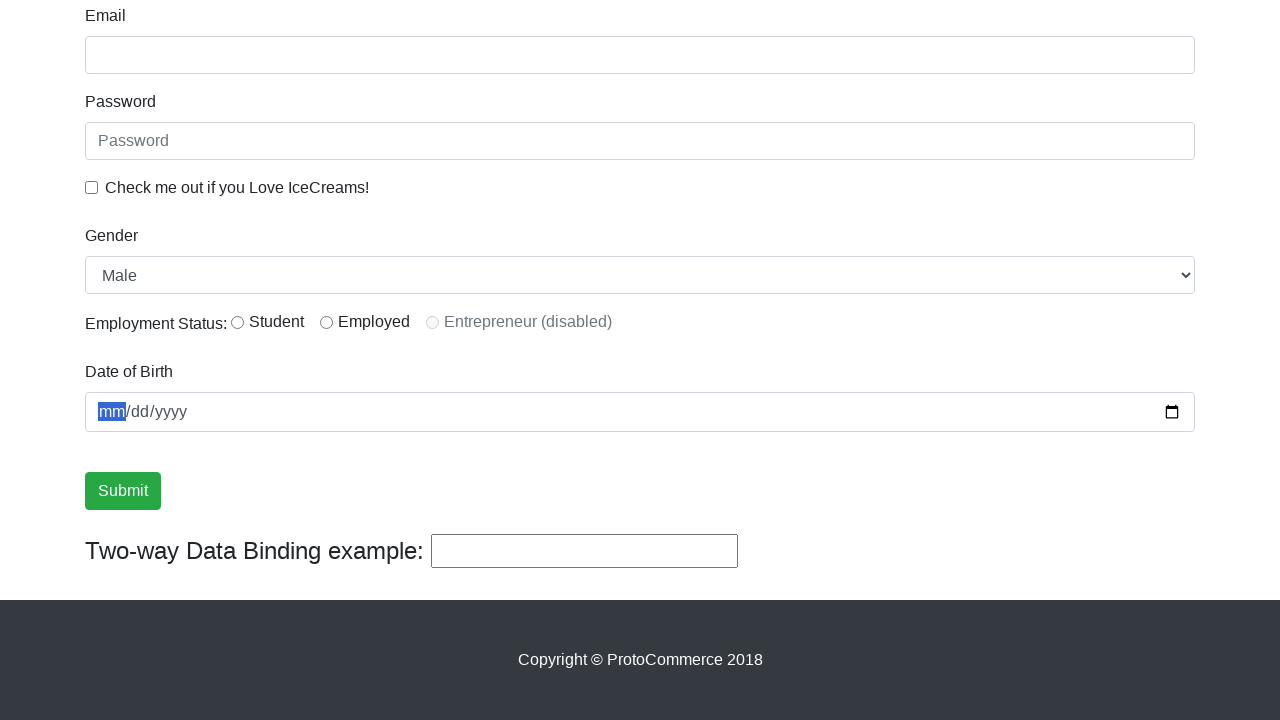

Located ice cream checkbox label using text relative locator
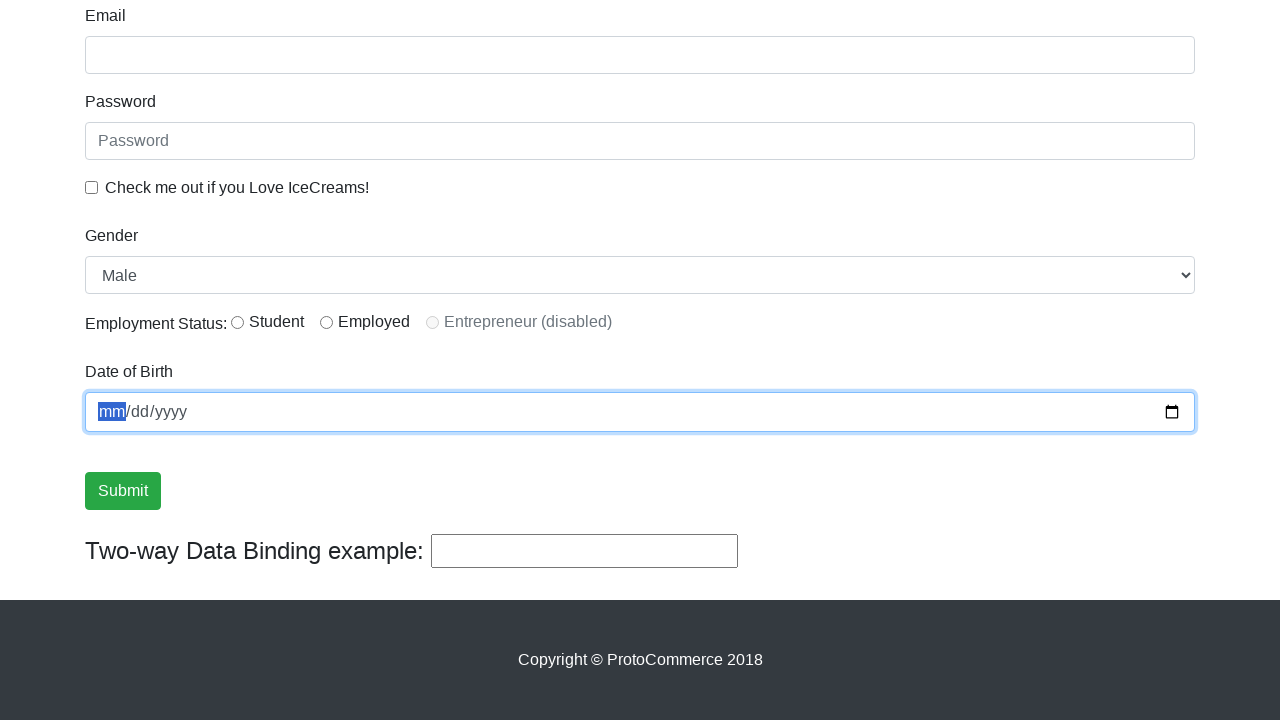

Clicked checkbox to the left of ice cream label at (92, 187) on input[type='checkbox']
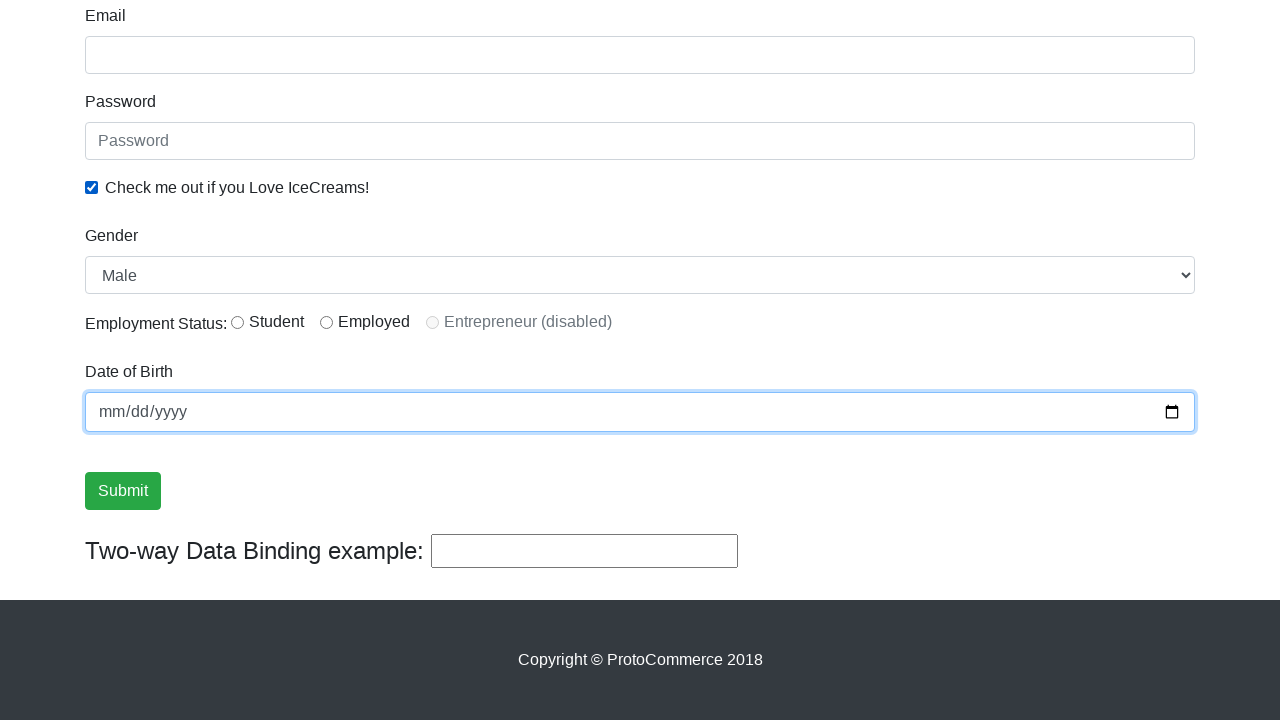

Located radio button with id 'inlineRadio1'
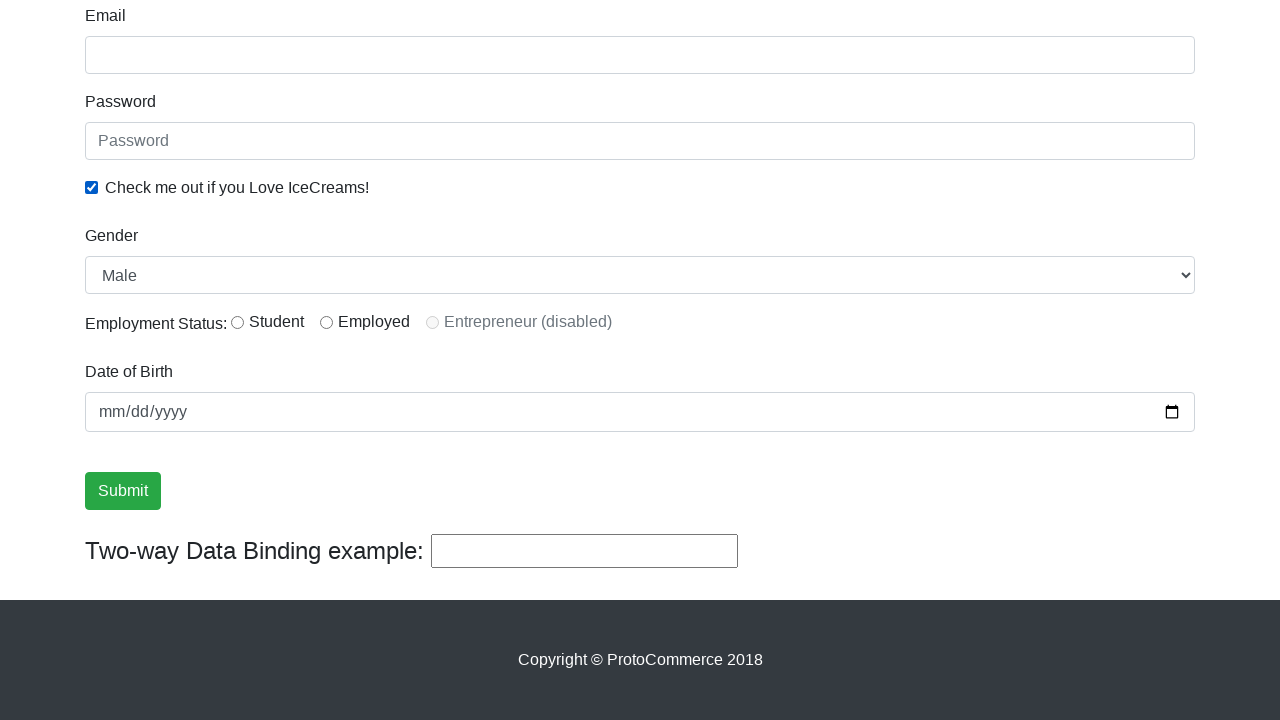

Located and retrieved text from label to the right of radio button
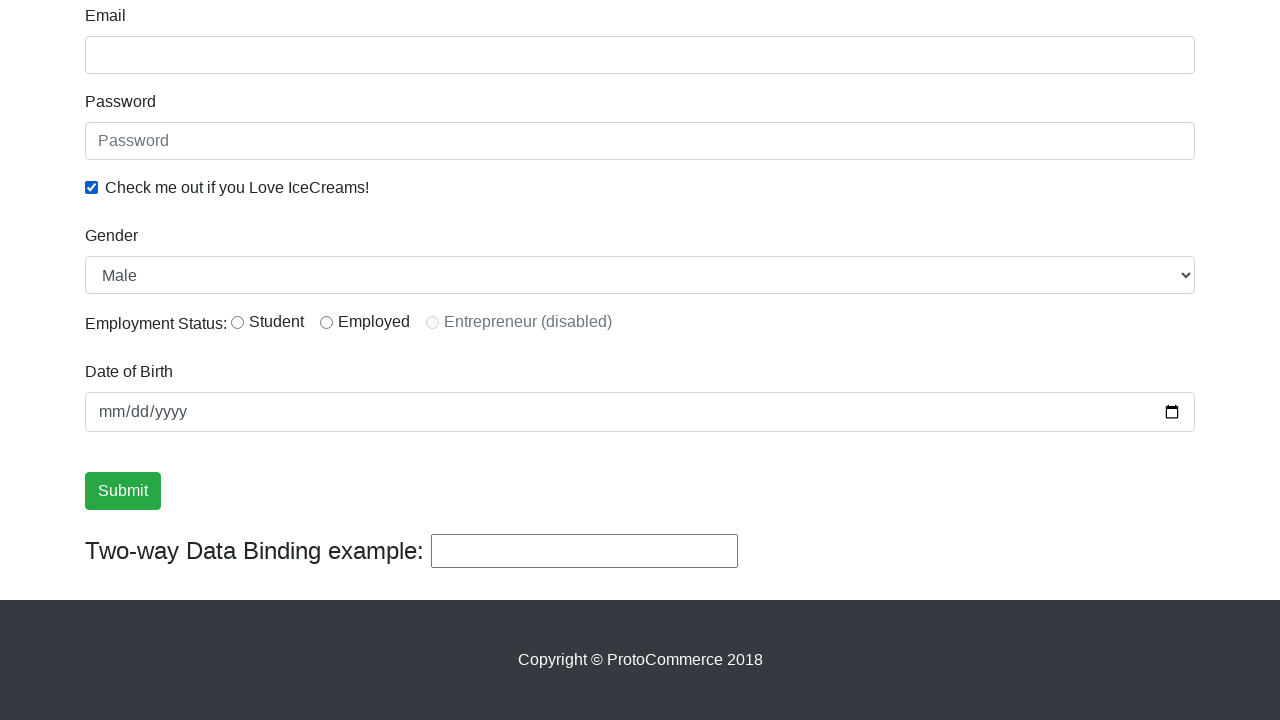

Printed radio button label text content
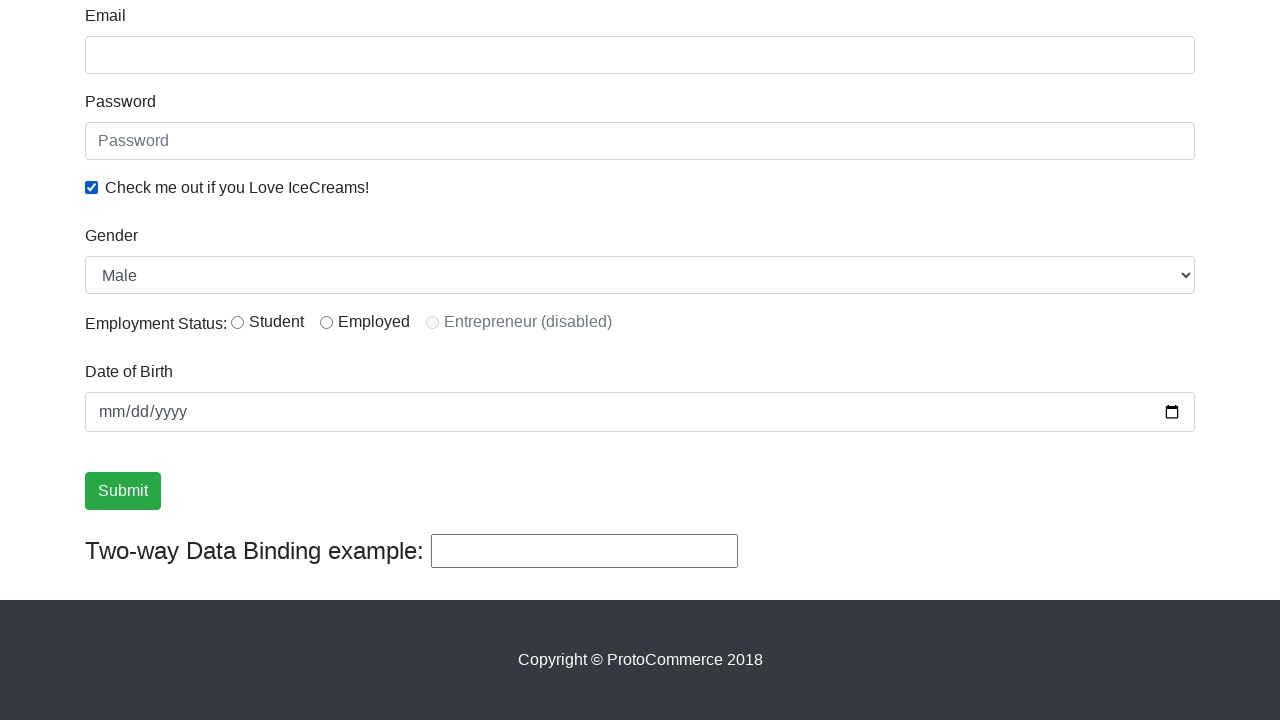

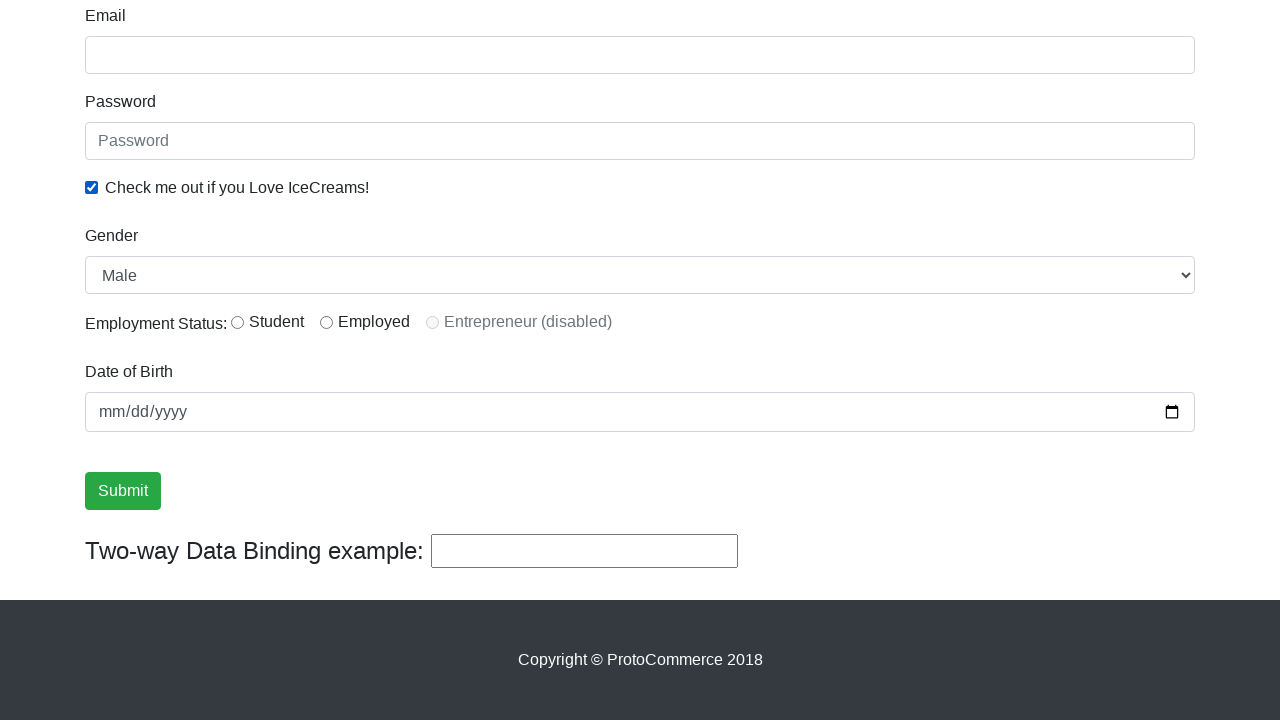